Tests hover interactions by moving mouse over user avatars and verifying tooltip text appears

Starting URL: https://the-internet.herokuapp.com/hovers

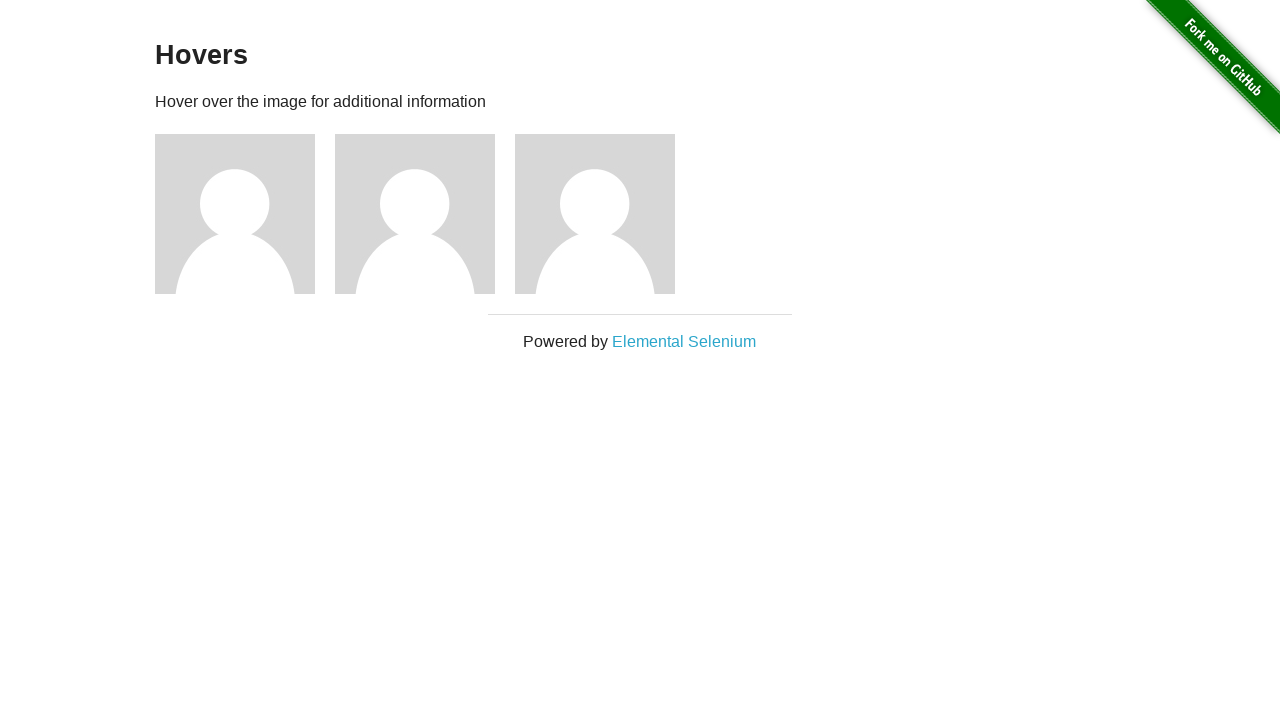

Hovered over user avatar 1 at (245, 214) on //div[@class='figure'][1]
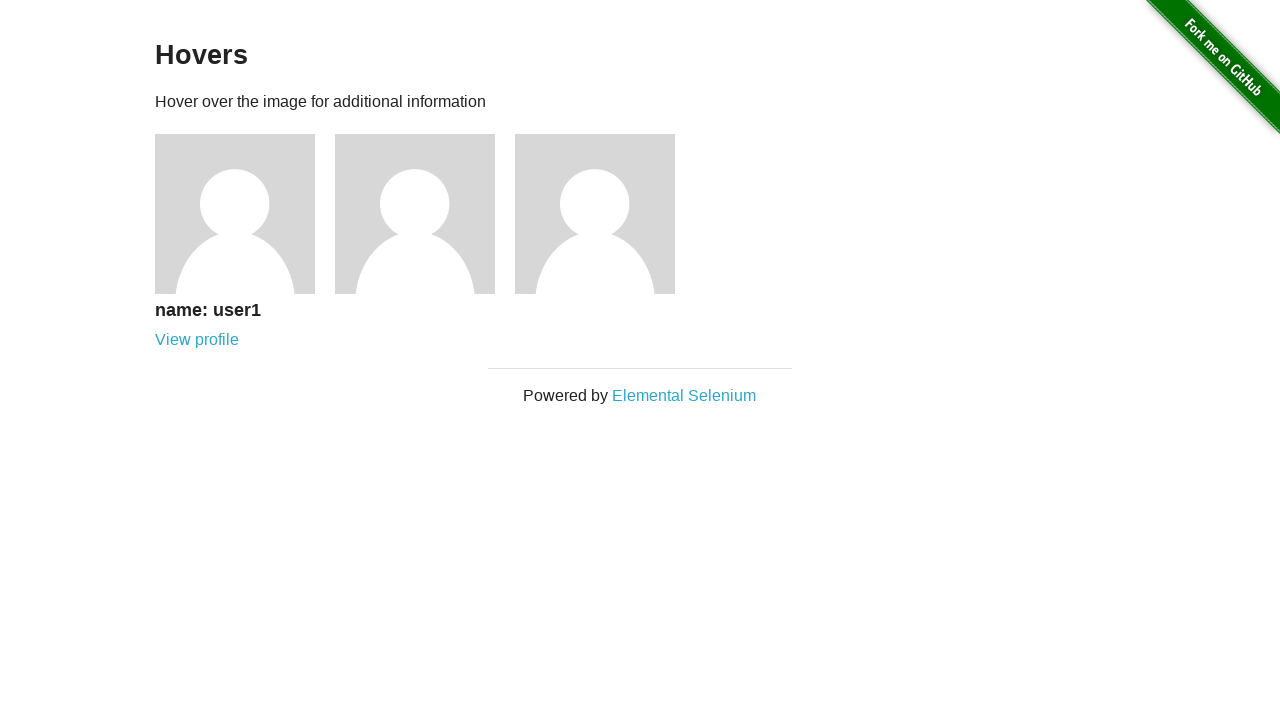

Verified tooltip with 'name: user1' is visible
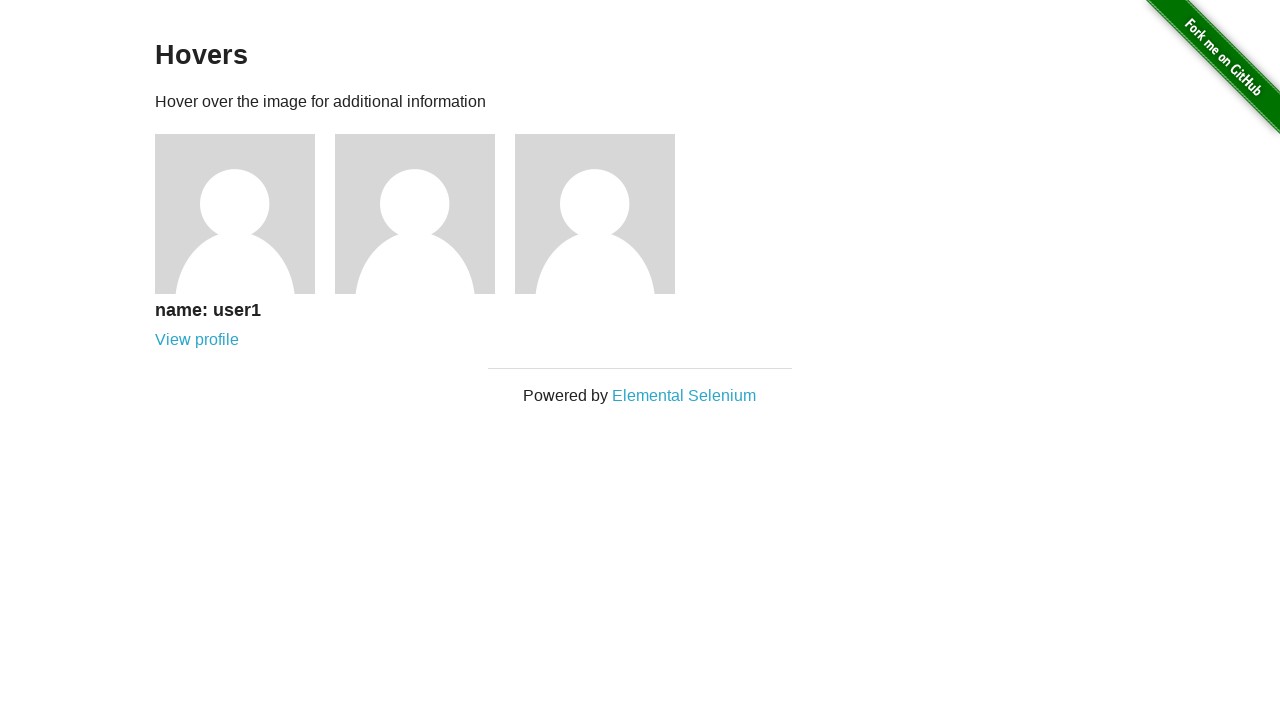

Hovered over user avatar 2 at (425, 214) on //div[@class='figure'][2]
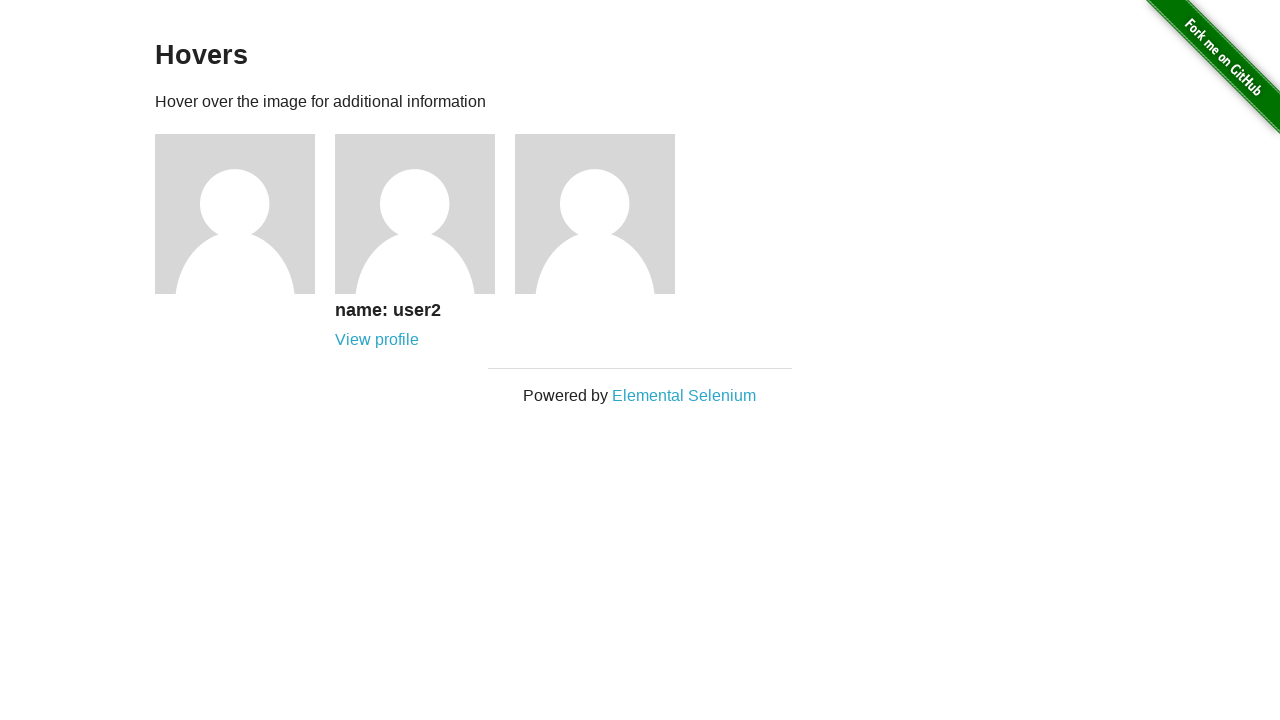

Verified tooltip with 'name: user2' is visible
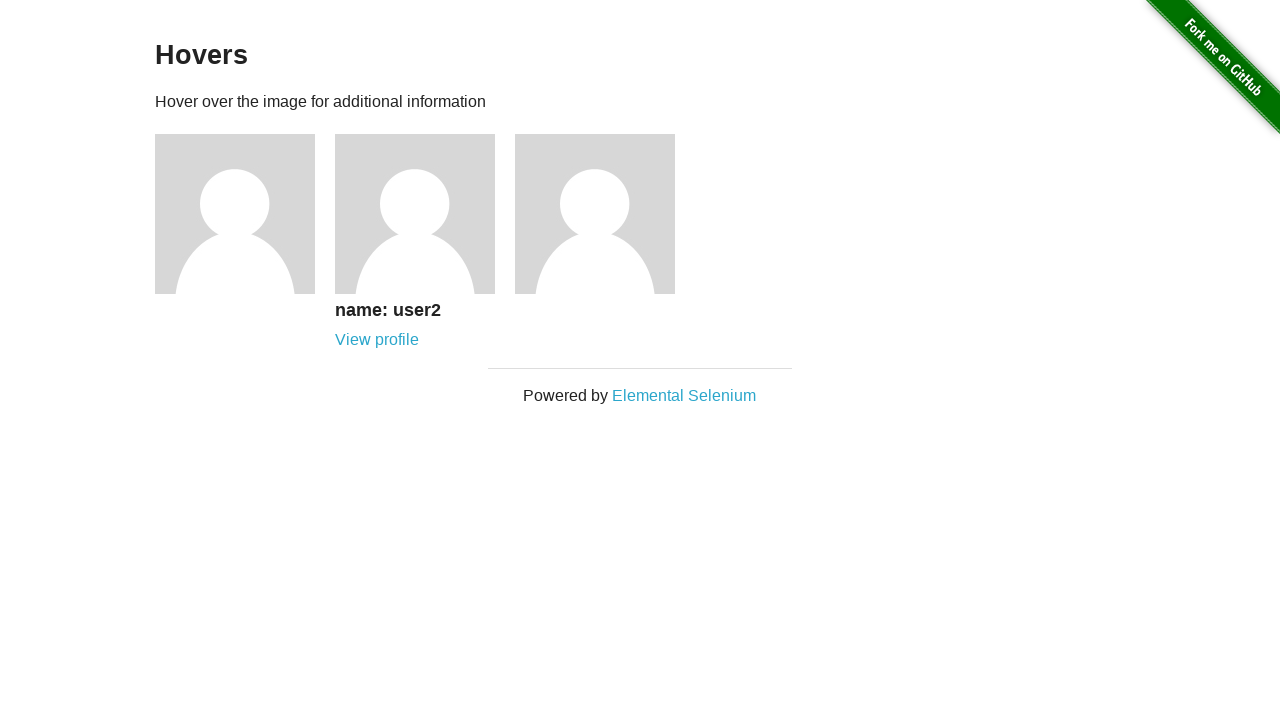

Hovered over user avatar 3 at (605, 214) on //div[@class='figure'][3]
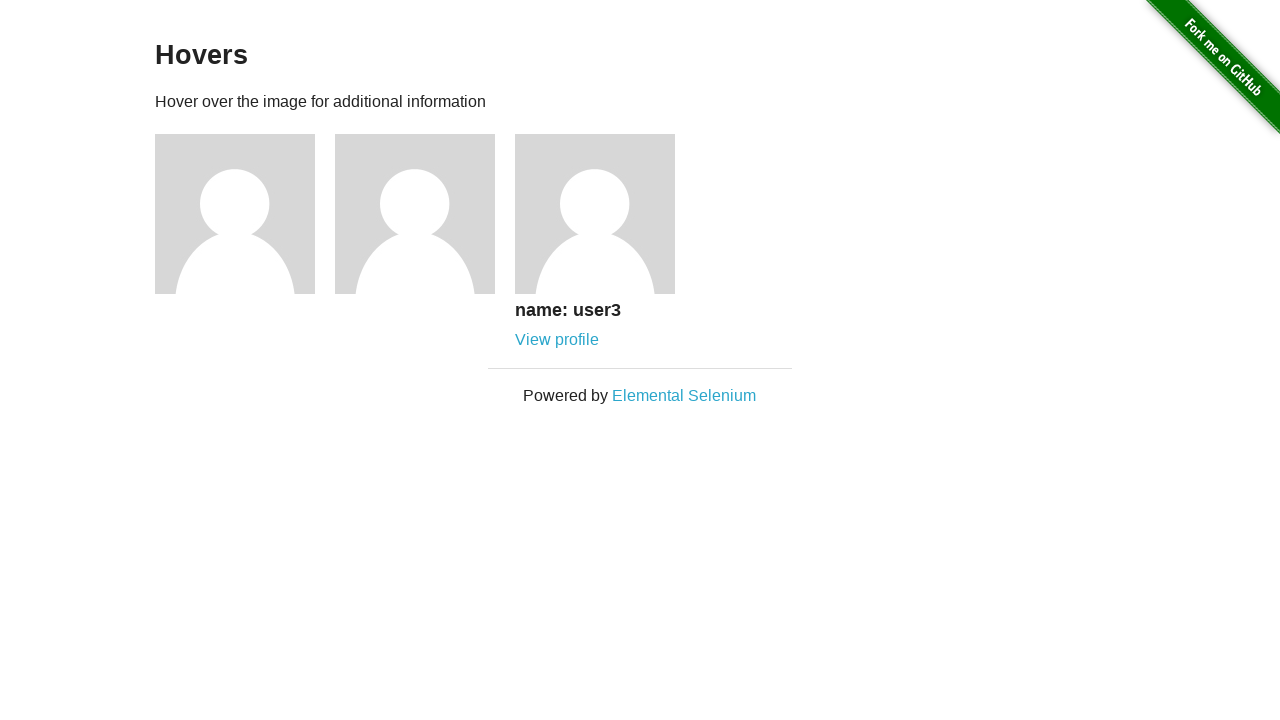

Verified tooltip with 'name: user3' is visible
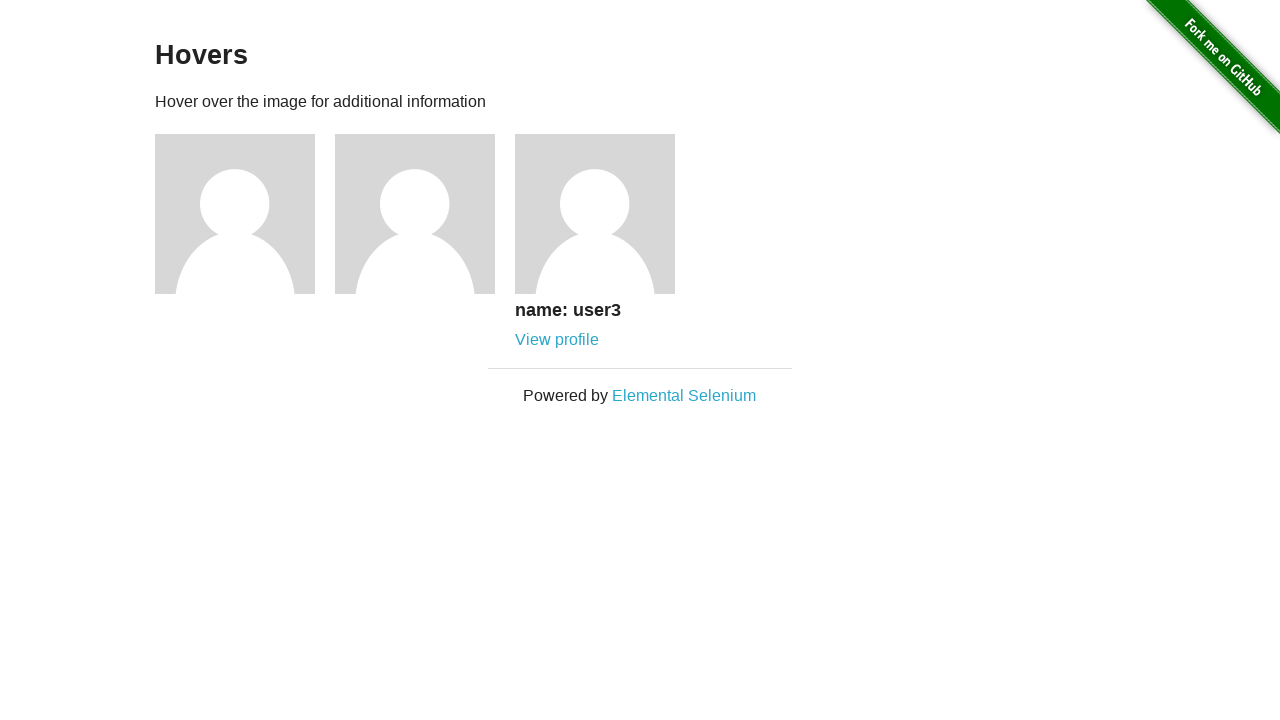

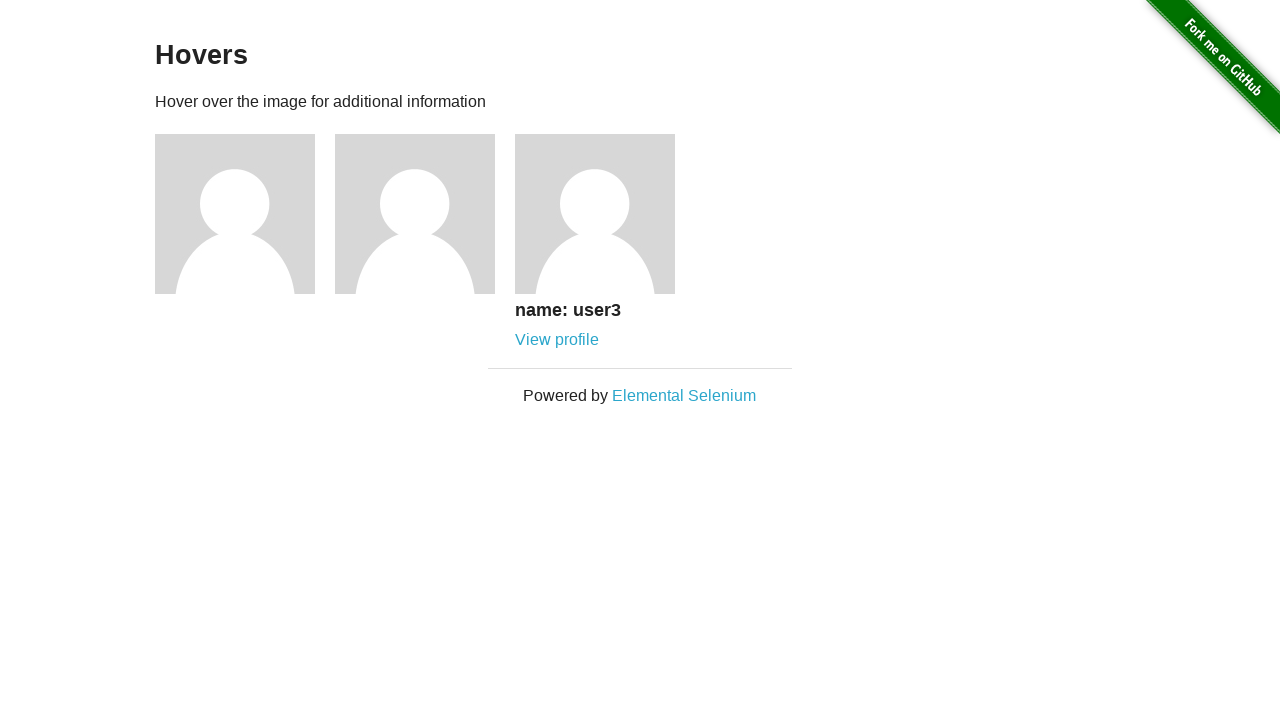